Navigates to an arXiv paper abstract page and verifies that the title, abstract, and PDF download link elements are present and accessible.

Starting URL: https://arxiv.org/abs/2107.03377

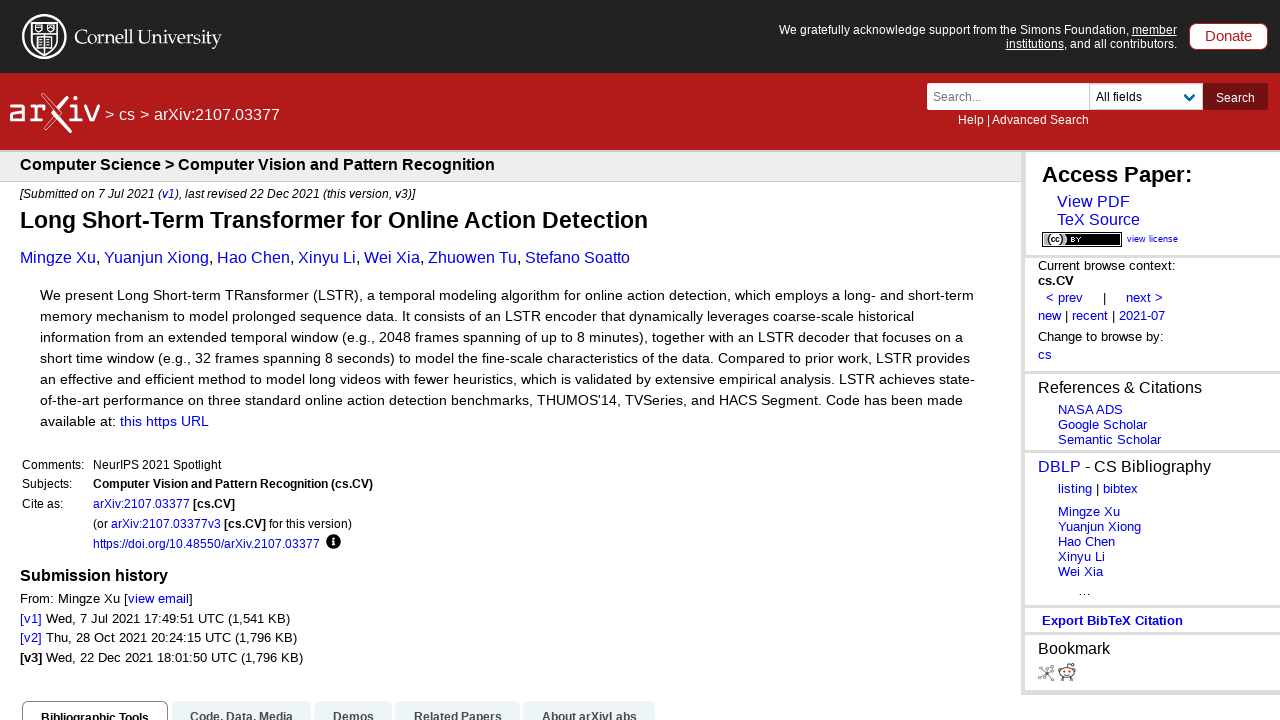

Navigated to arXiv paper abstract page (2107.03377)
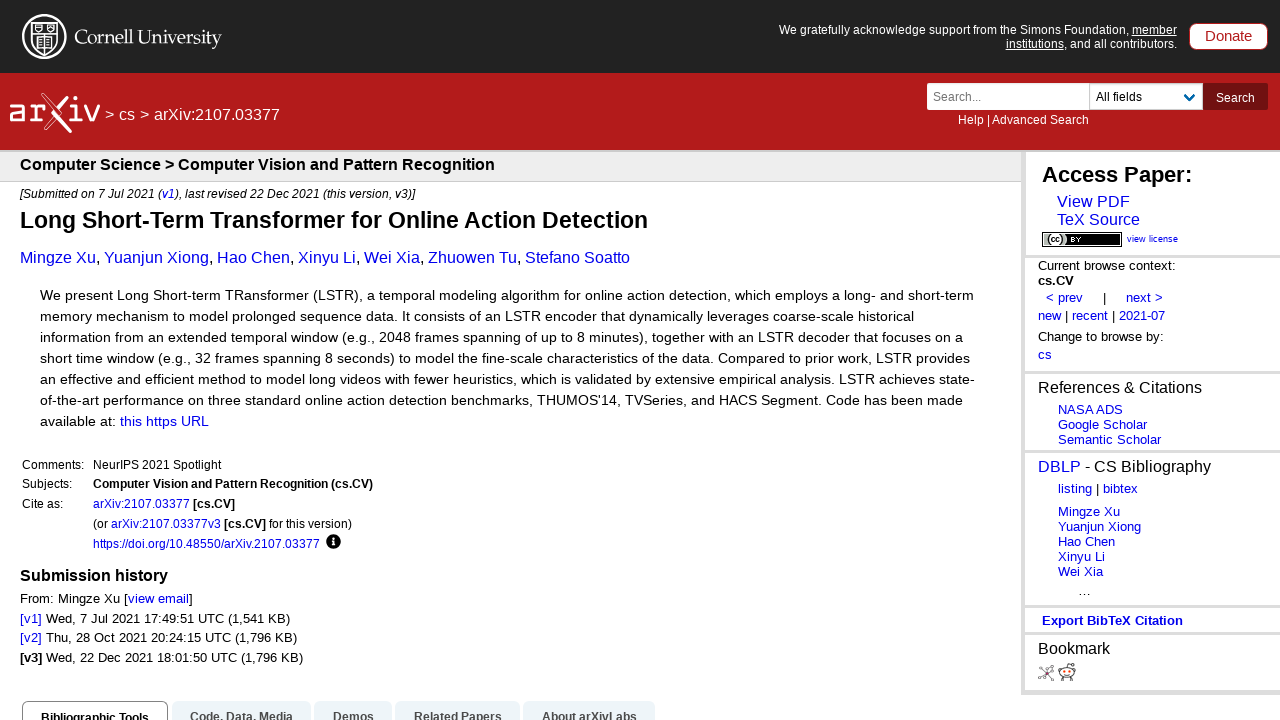

Paper title element is now visible
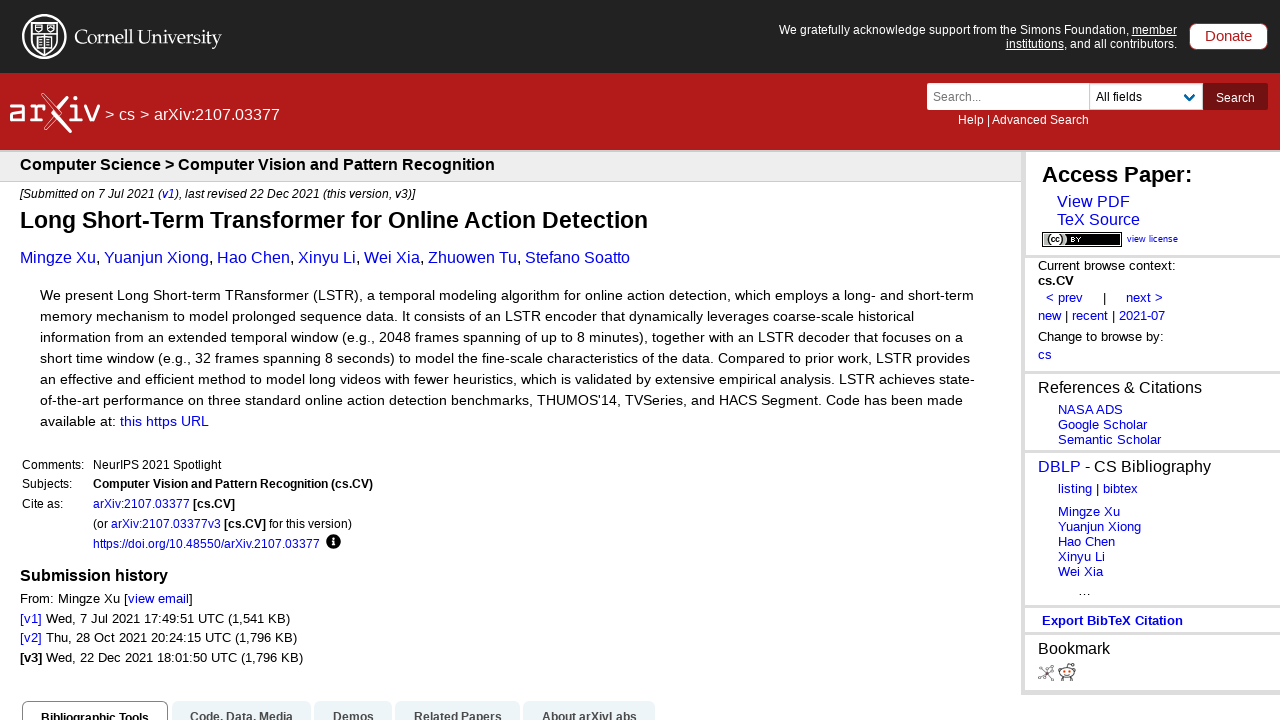

Abstract section element is now visible
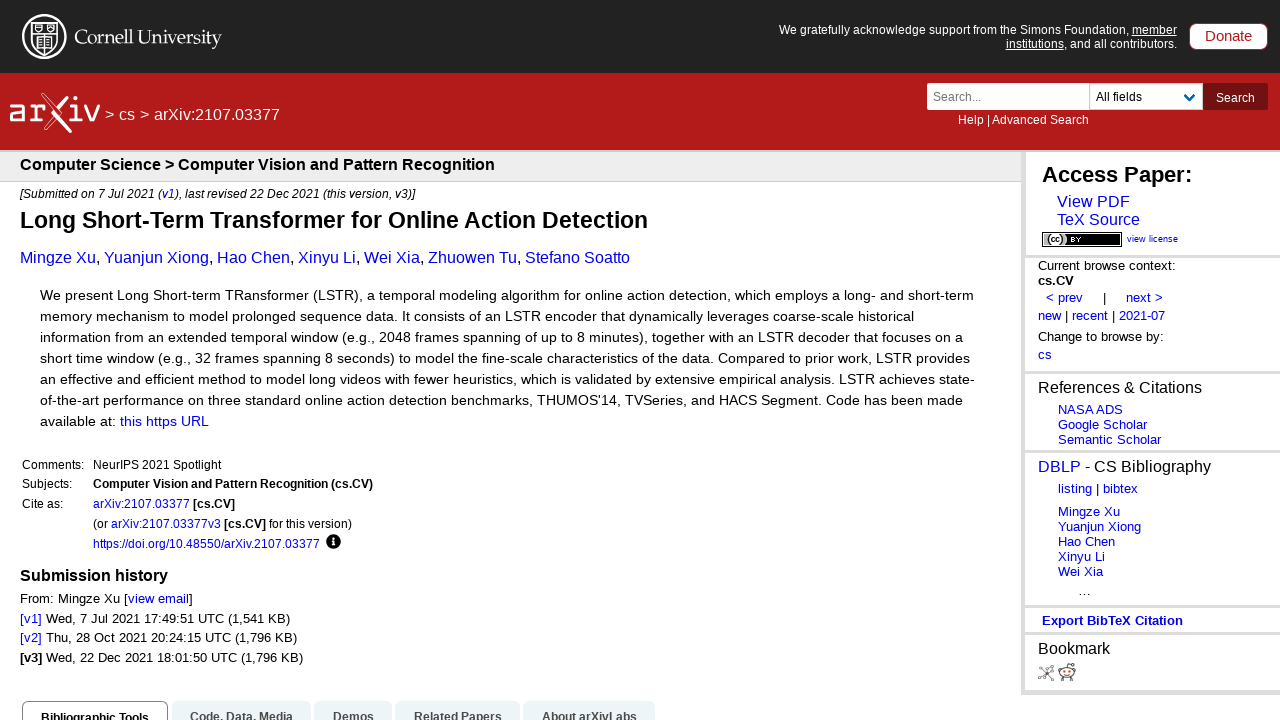

PDF download button is now available
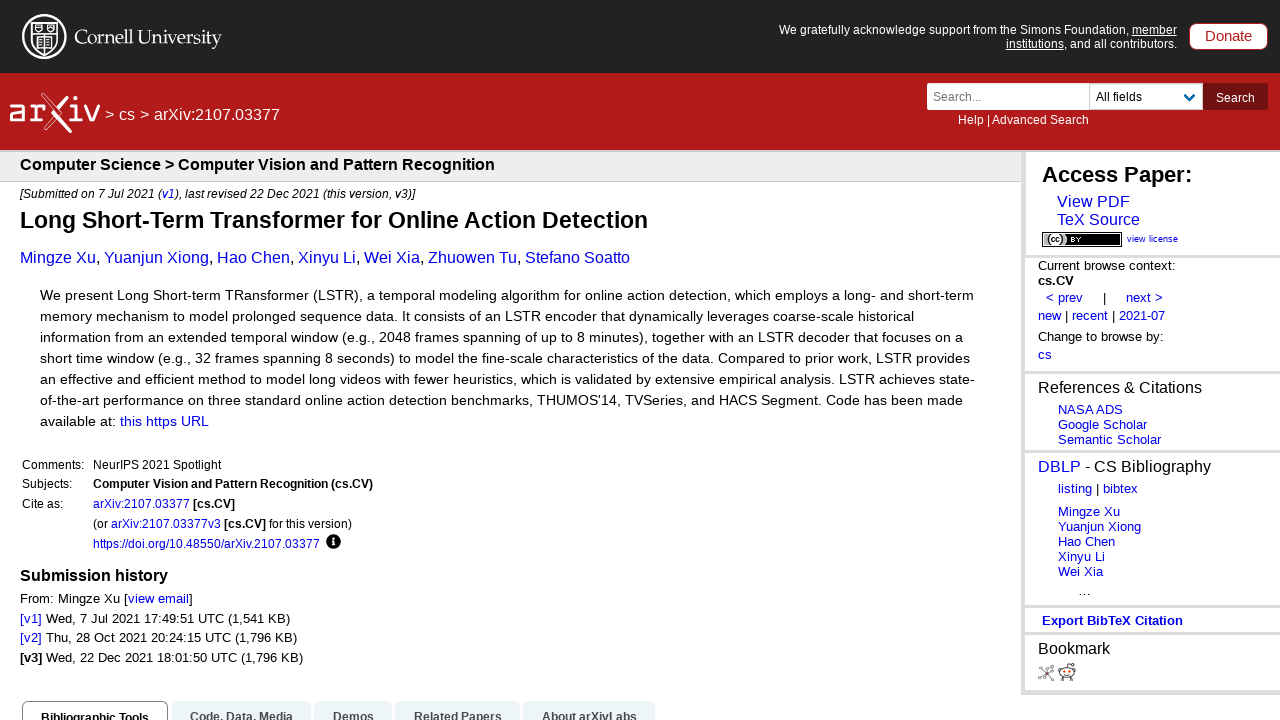

Clicked PDF download button at (1094, 202) on .abs-button.download-pdf
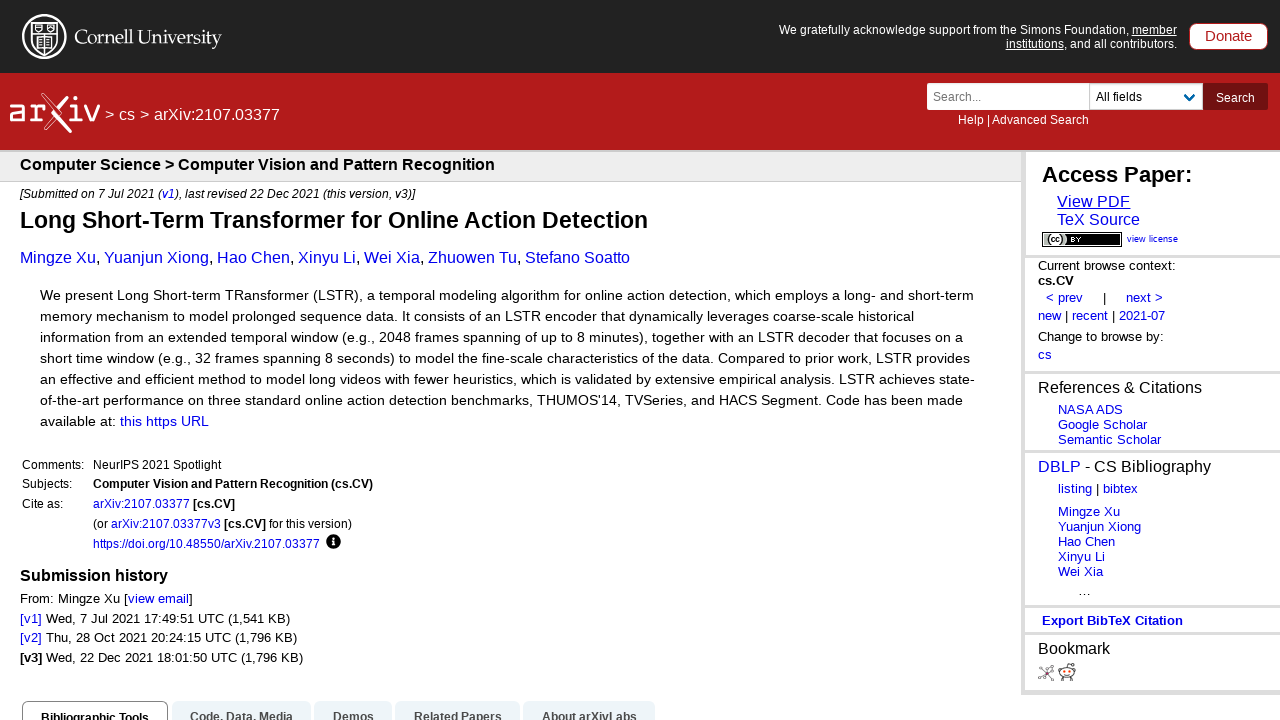

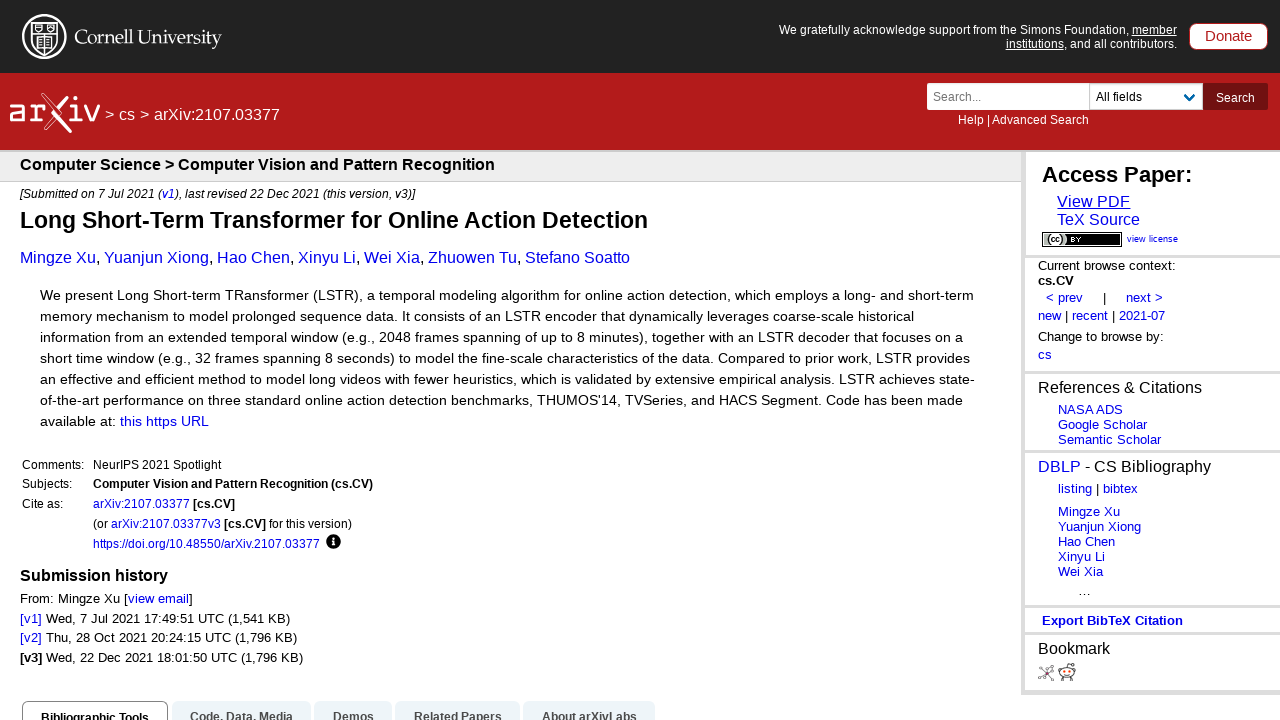